Tests dropdown selection by selecting an option using value "4" from the old select menu

Starting URL: https://demoqa.com/select-menu

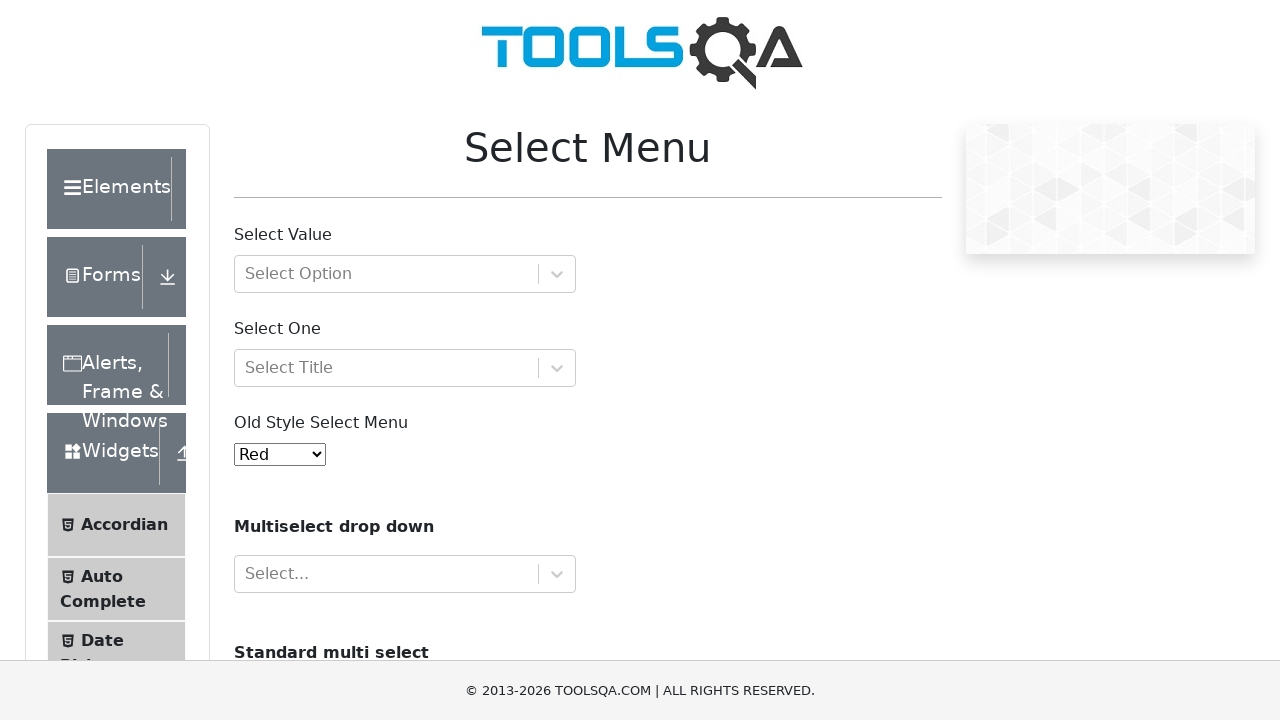

Selected option with value '4' from the old select menu on #oldSelectMenu
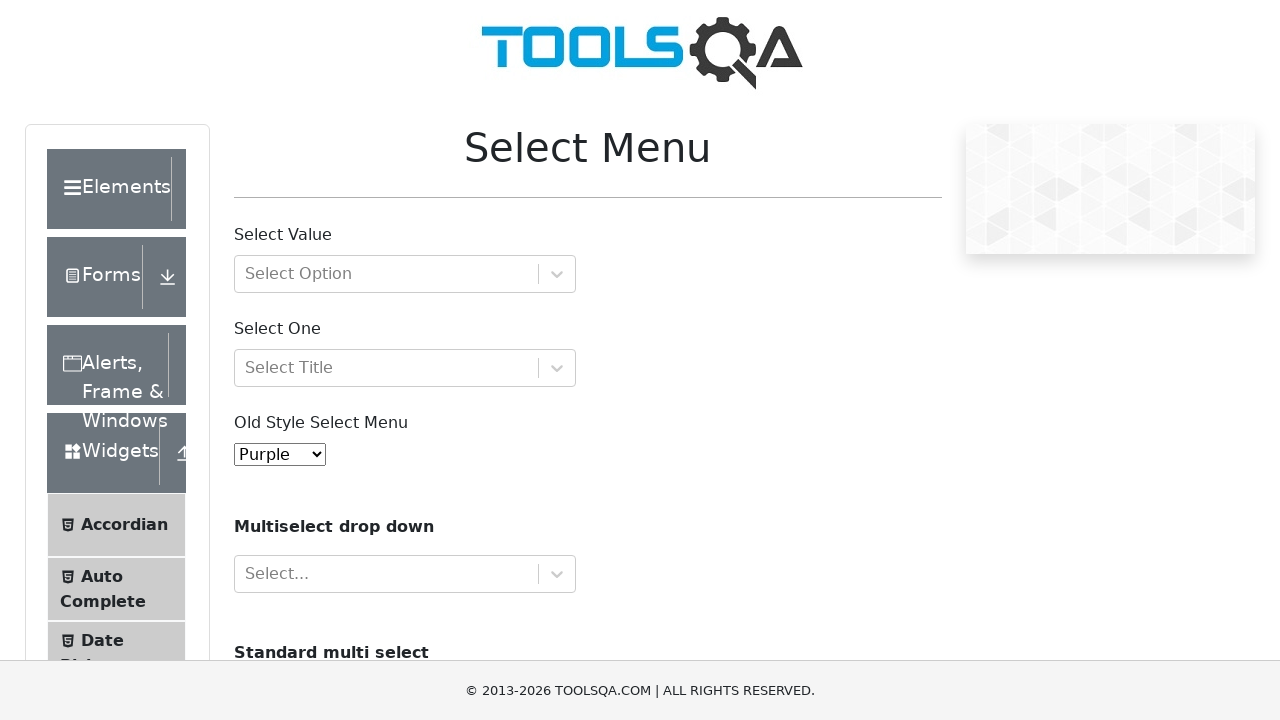

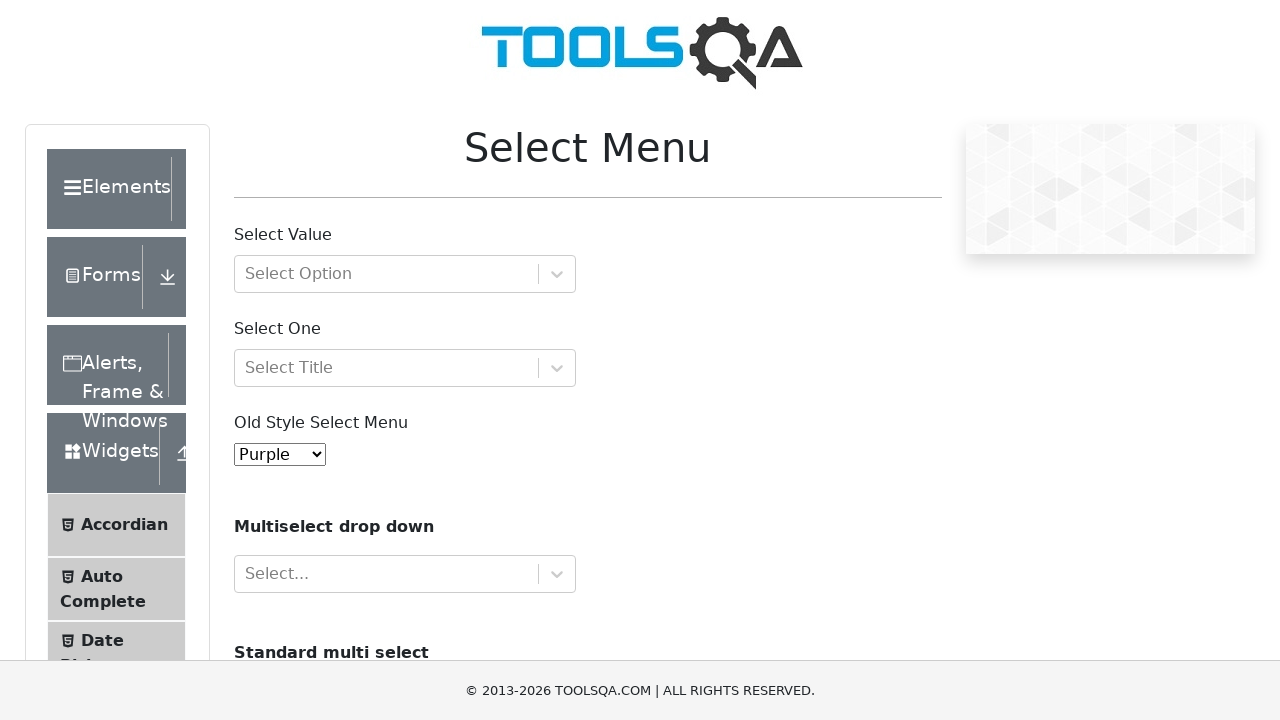